Tests opening a new browser tab by clicking a button and verifying the content on the newly opened tab

Starting URL: https://demoqa.com/browser-windows

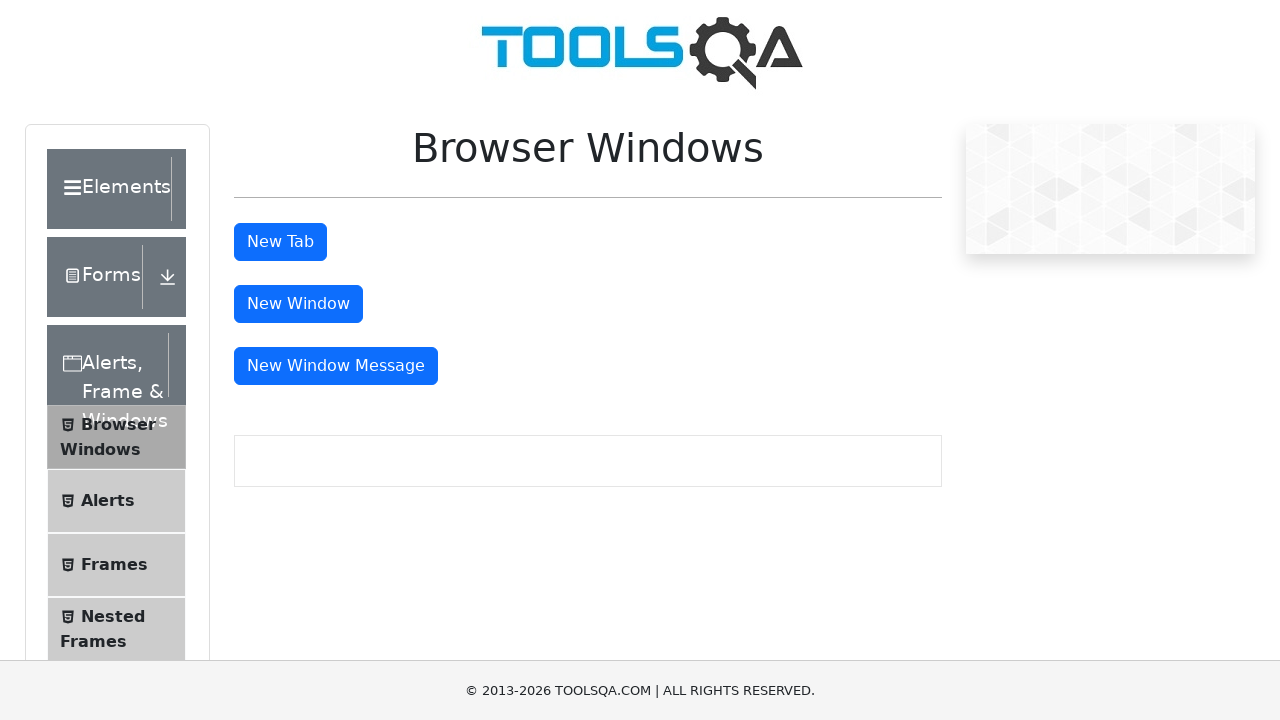

Clicked button to open new tab at (280, 242) on #tabButton
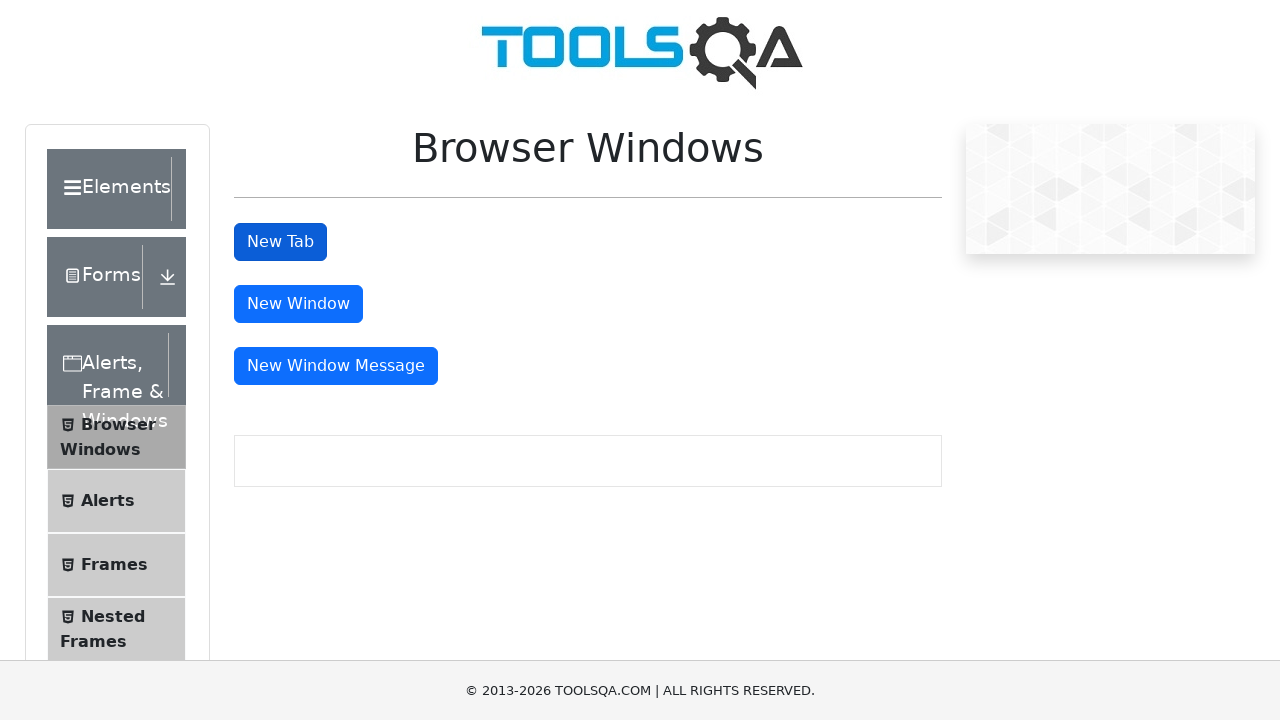

New tab opened and captured
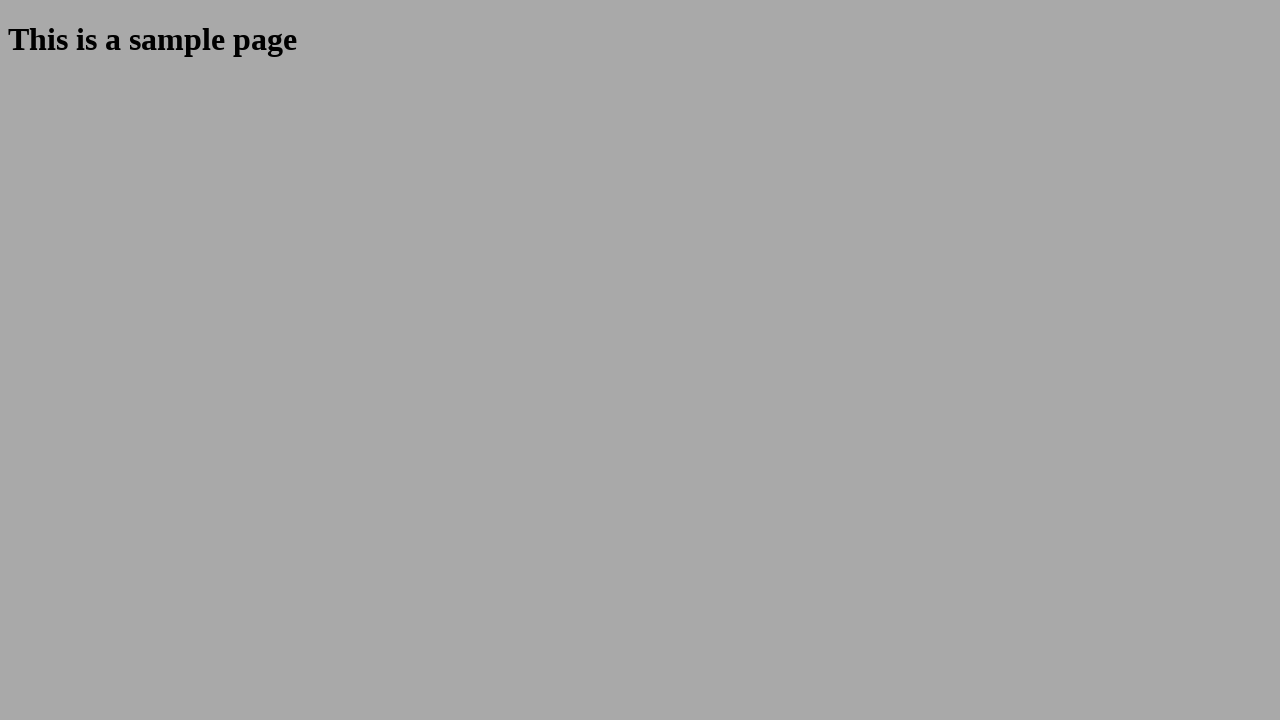

Waited for sample heading to load on new tab
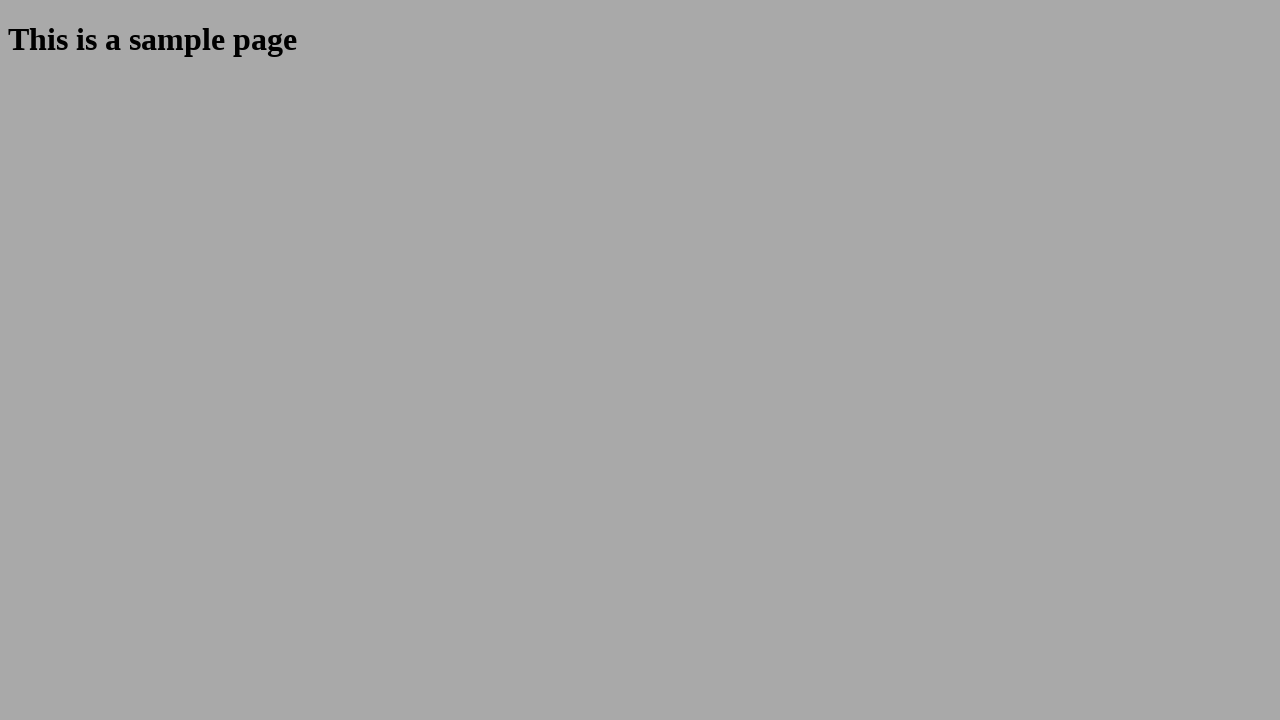

Retrieved heading text from new tab
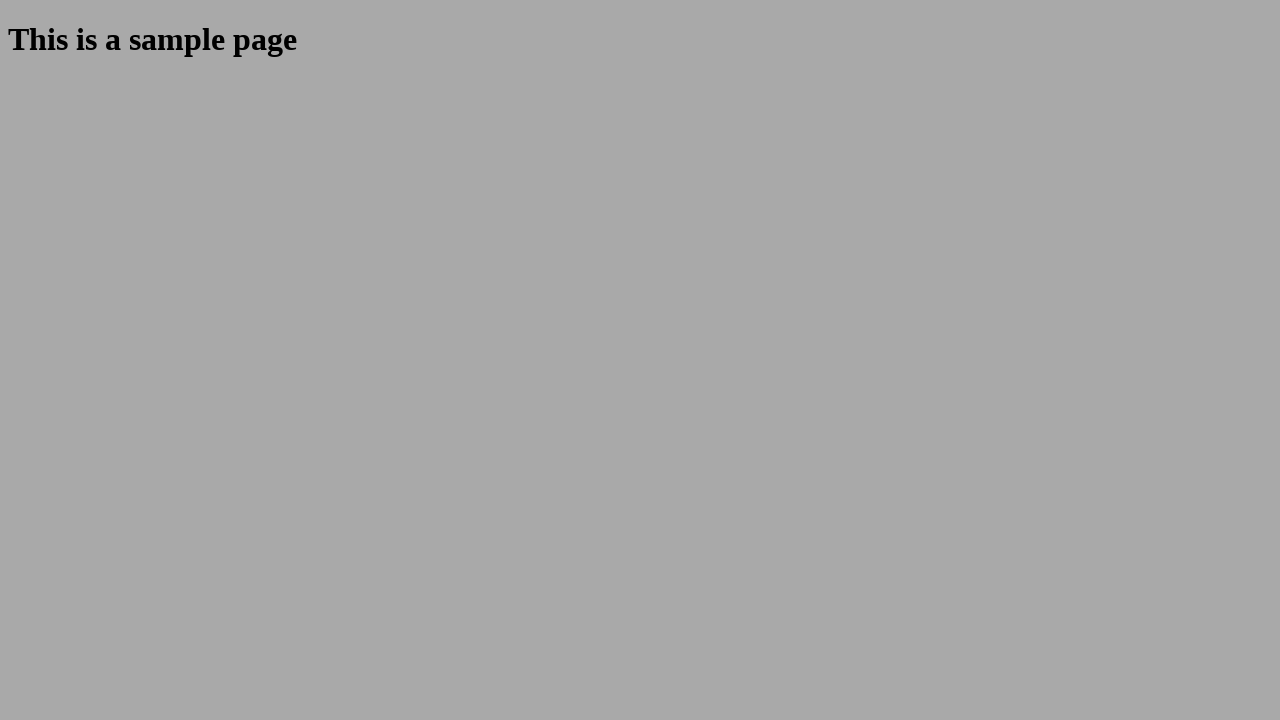

Verified heading text matches expected value 'This is a sample page'
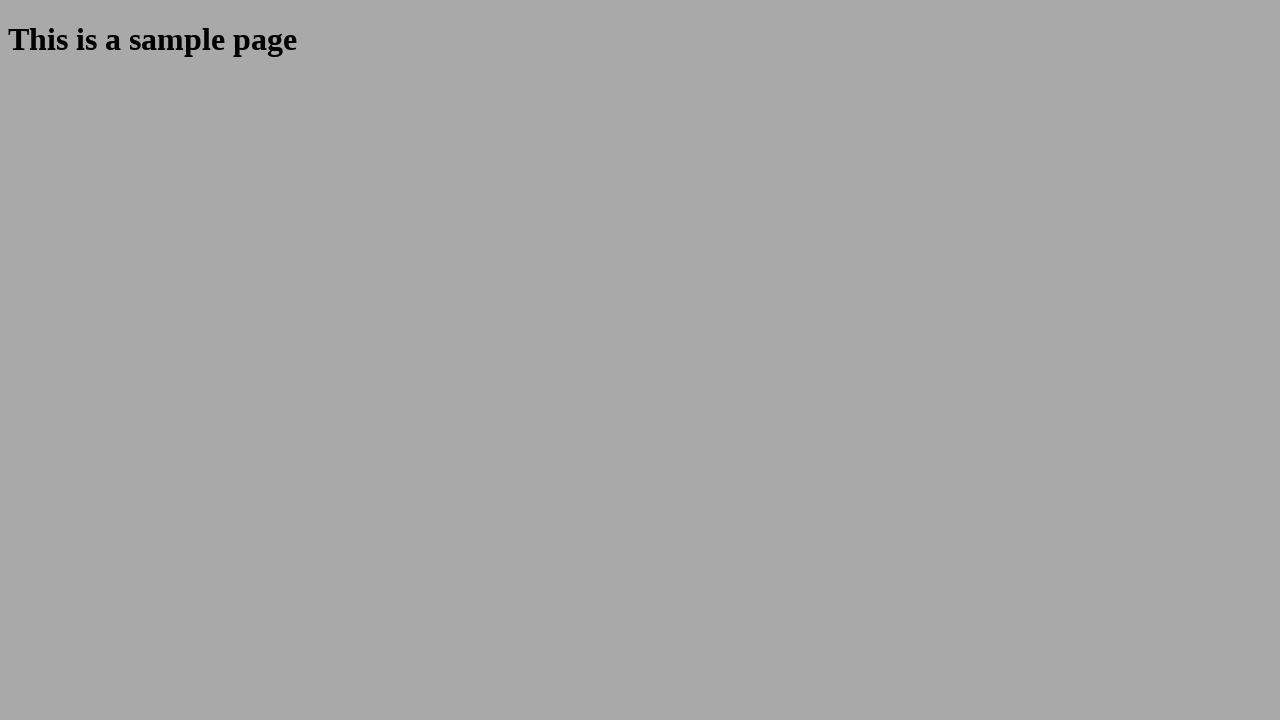

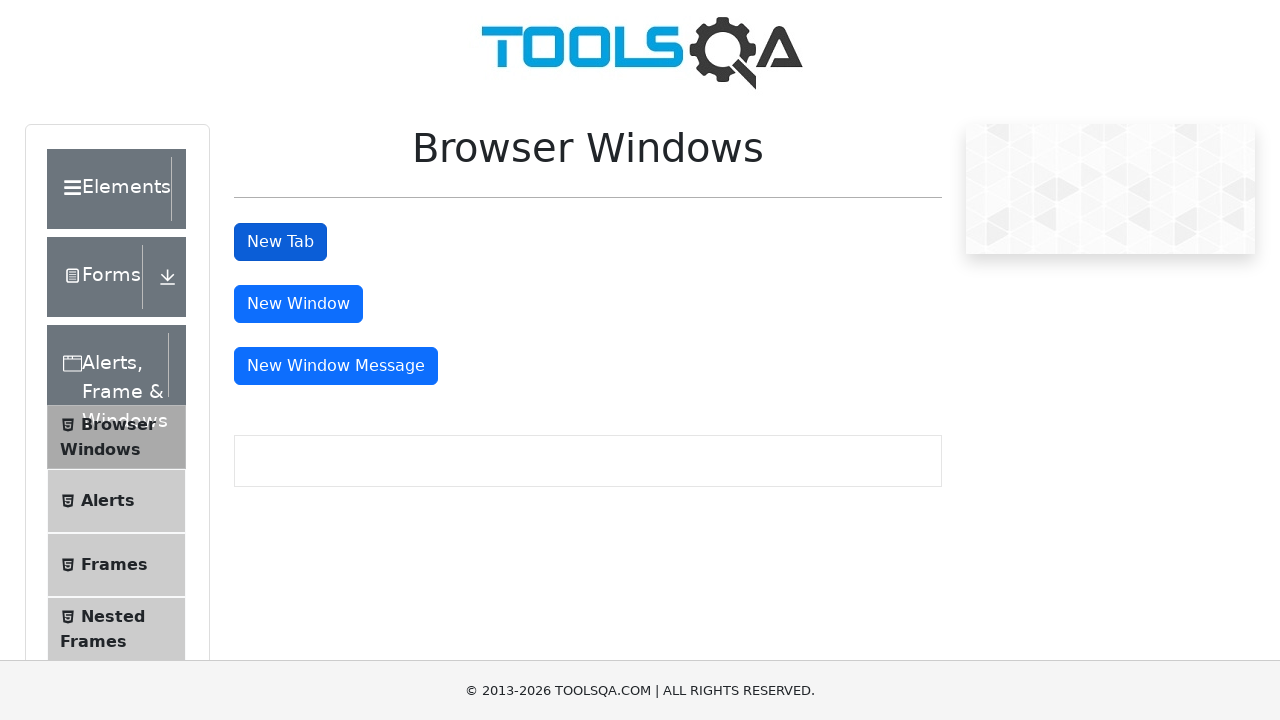